Tests a wait/verify flow by clicking a verify button and checking that a success message appears on the page.

Starting URL: http://suninjuly.github.io/wait2.html

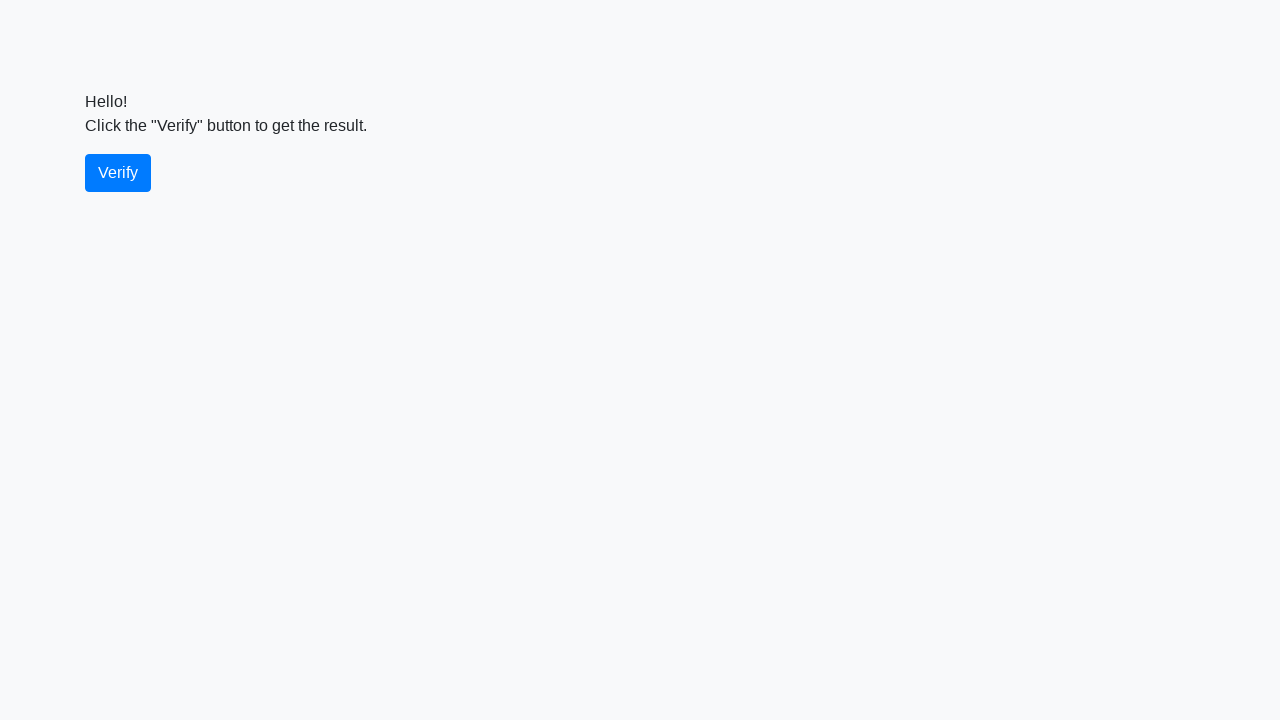

Clicked the verify button at (118, 173) on #verify
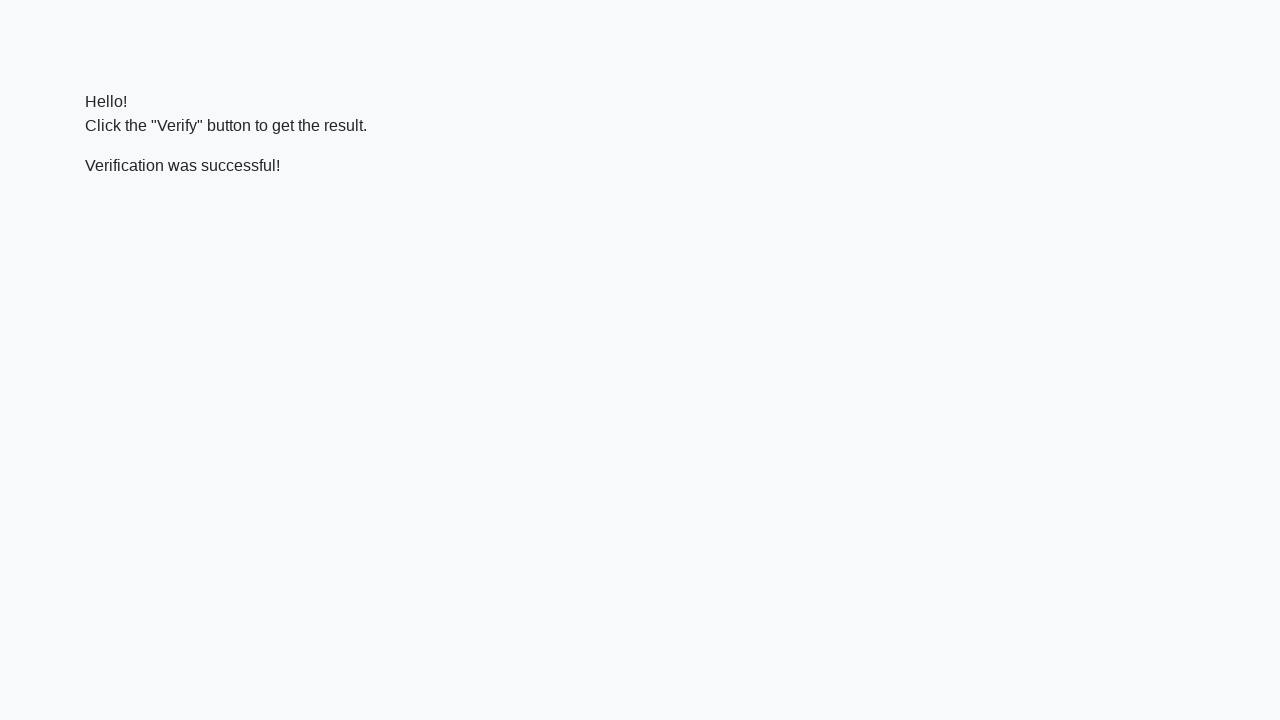

Located the verify message element
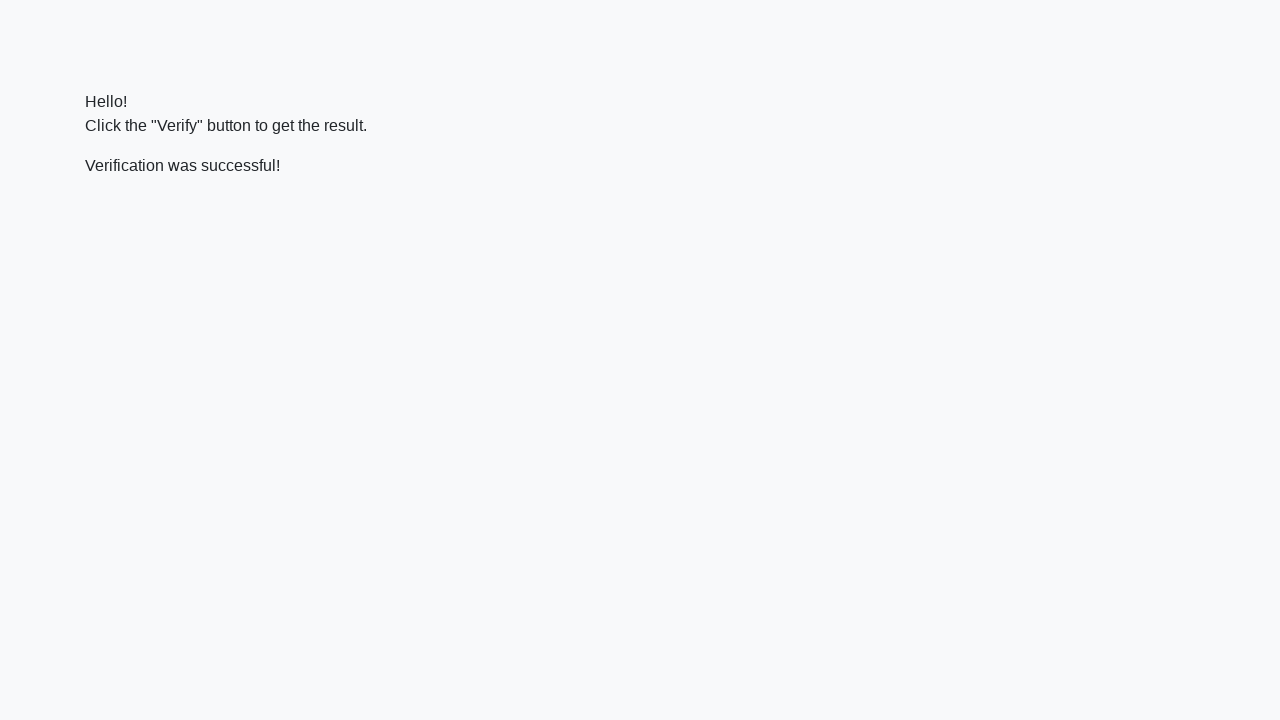

Success message appeared on the page
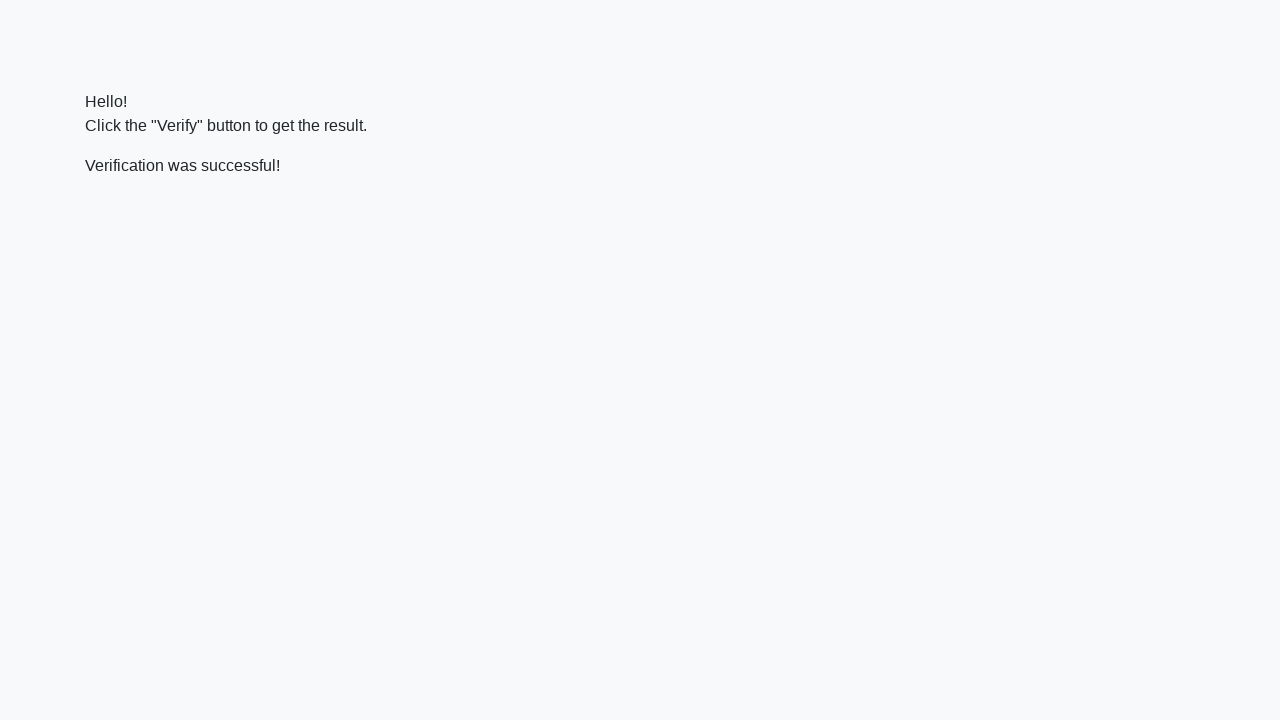

Verified that success message contains 'successful'
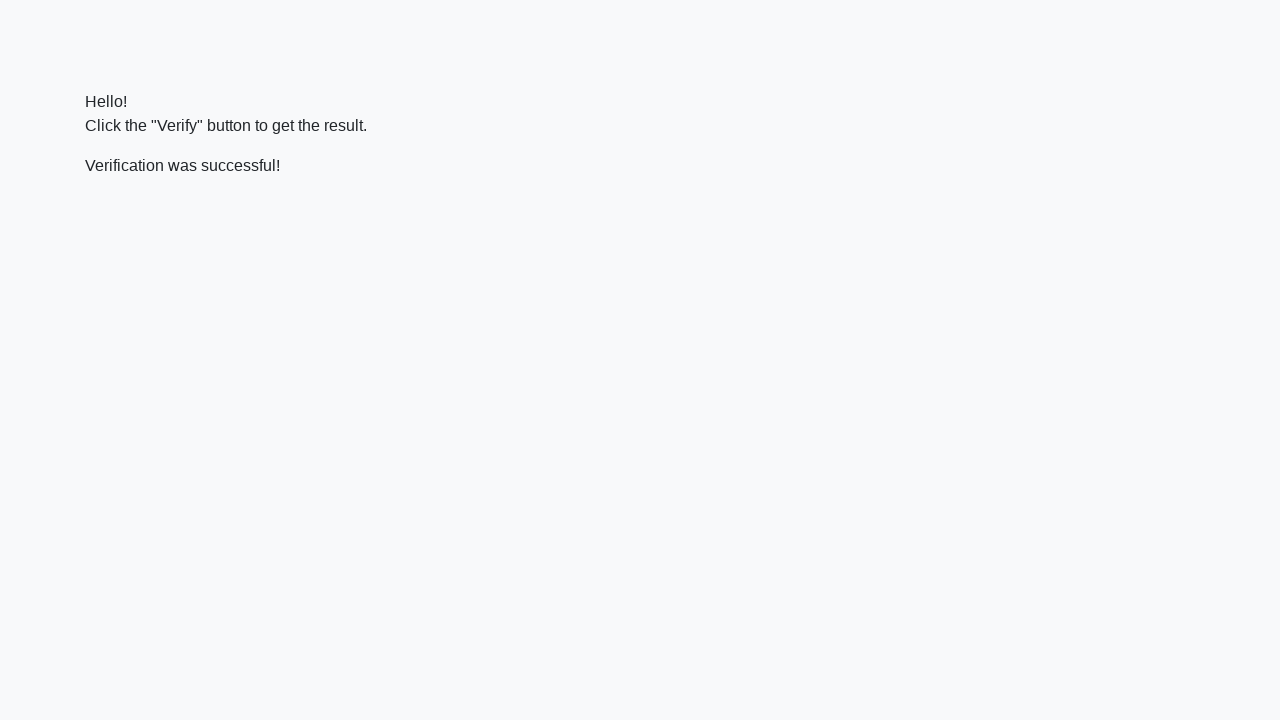

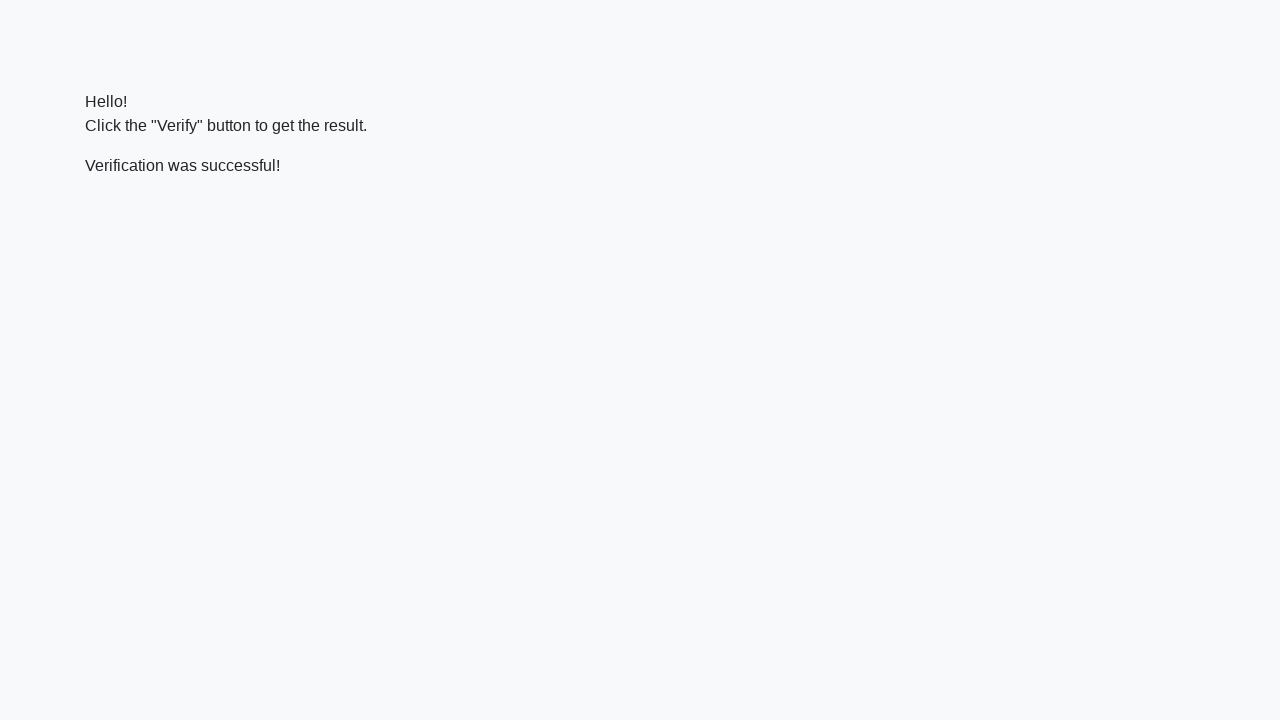